Tests form validation by submitting empty form and verifying error message appears.

Starting URL: https://demo.applitools.com/hackathon.html

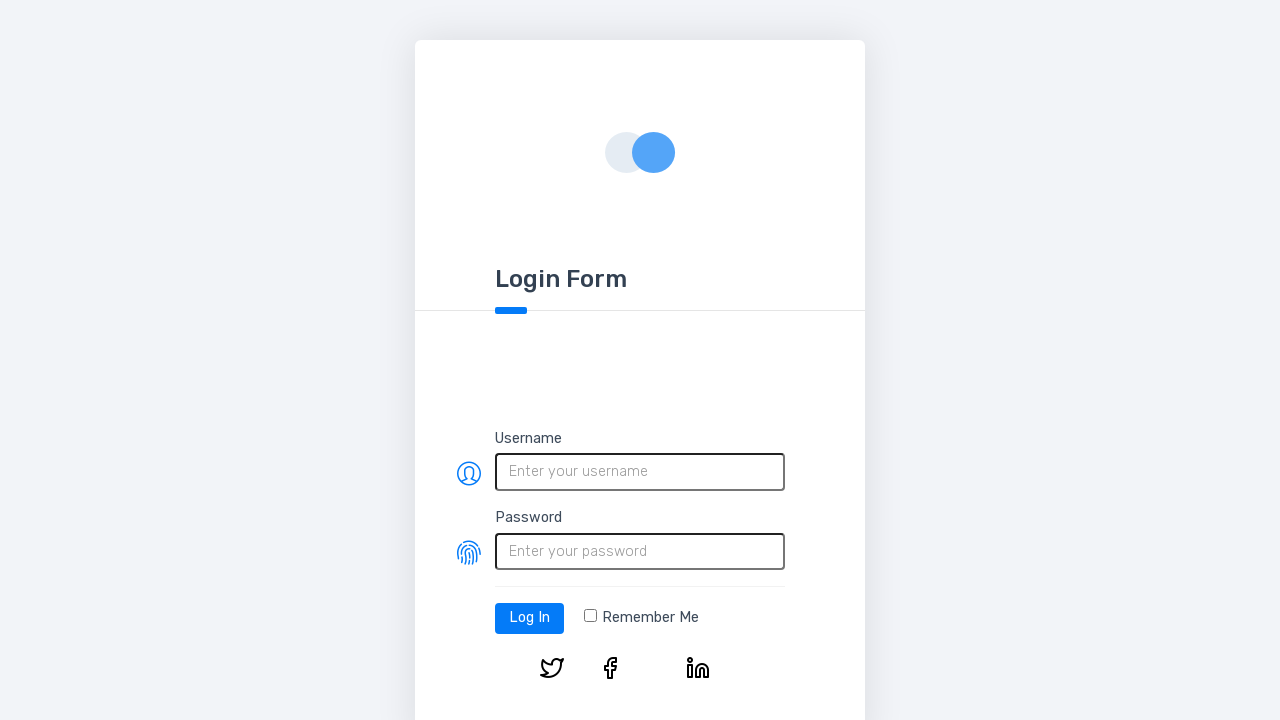

Navigated to form validation test page
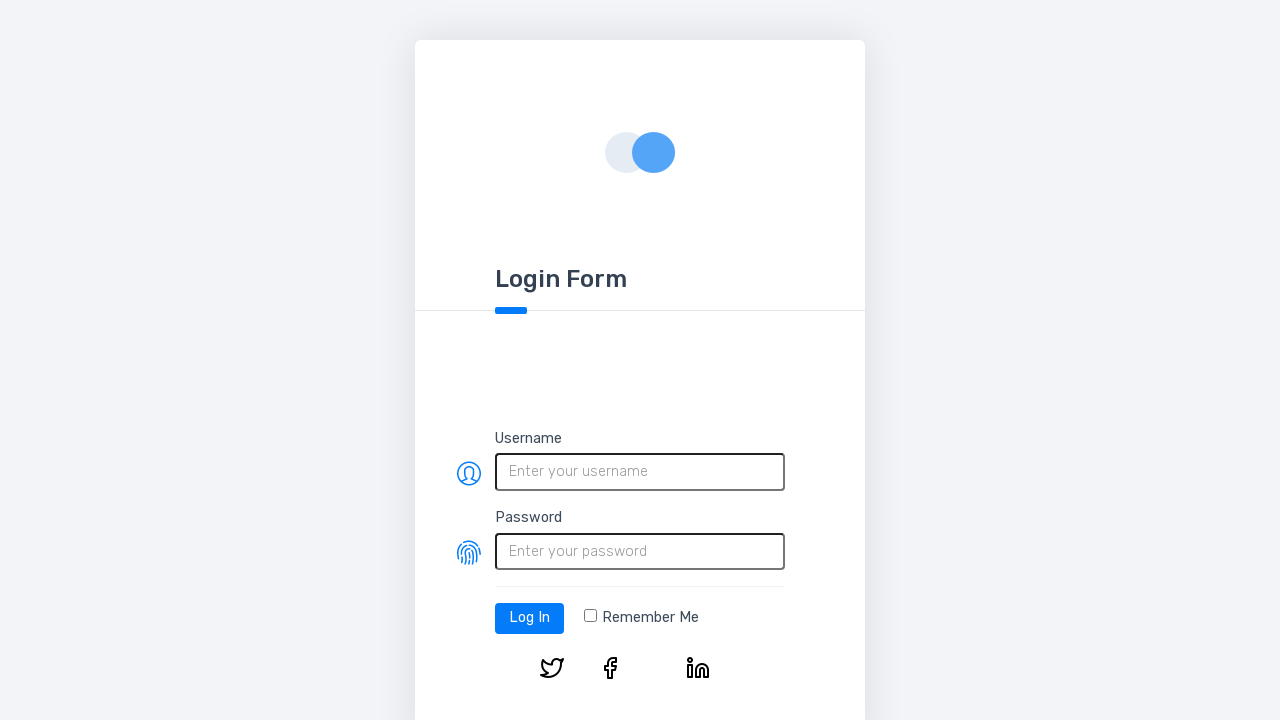

Clicked login button without entering credentials at (530, 618) on #log-in
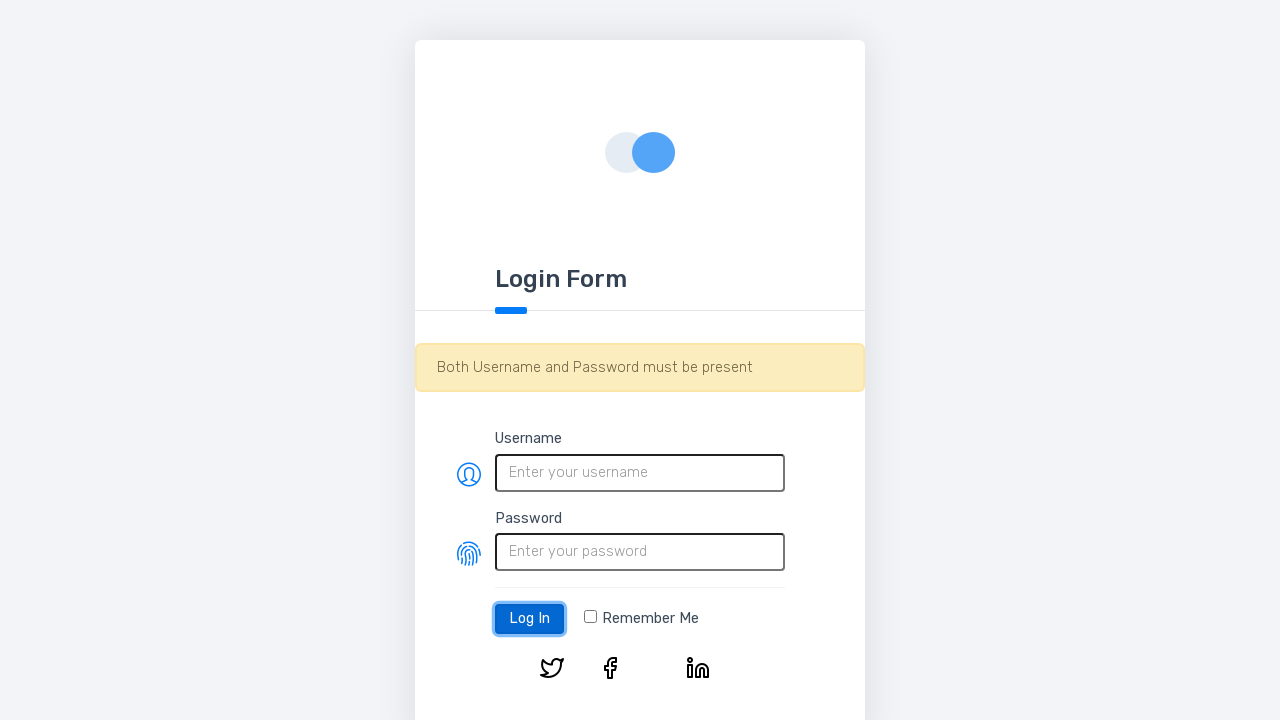

Verified that error alert is visible
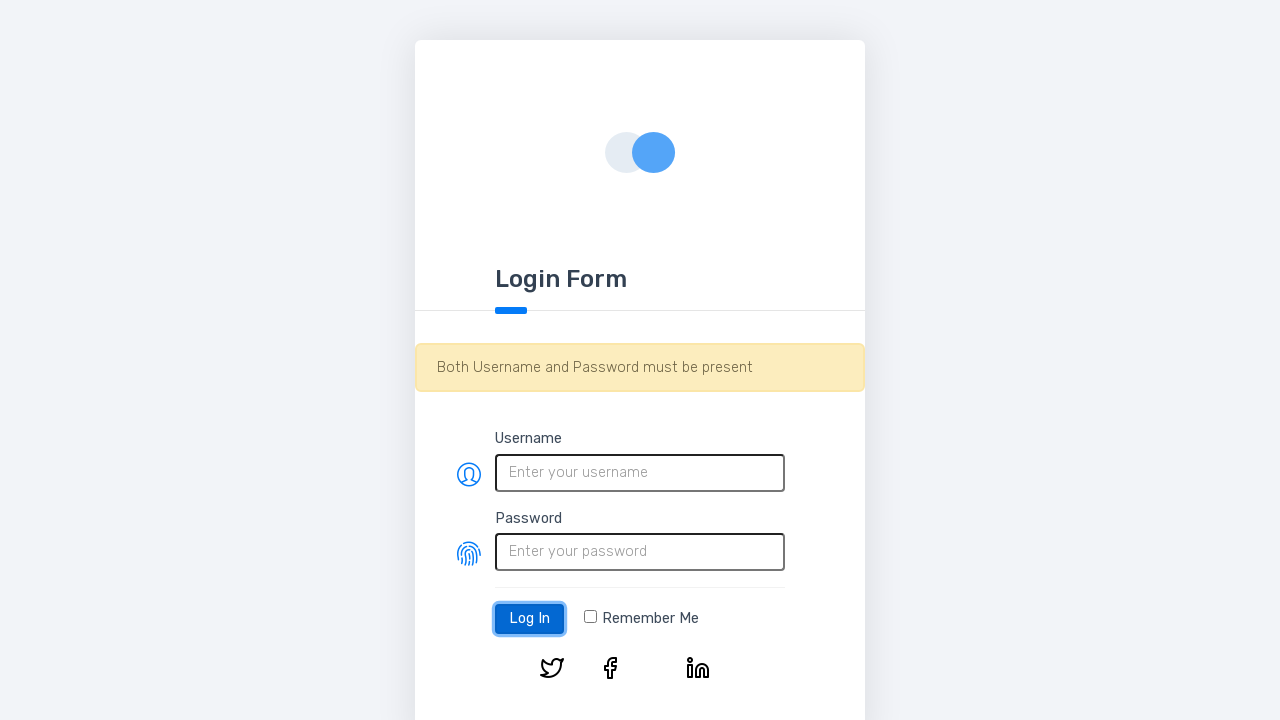

Verified error message contains expected text 'Both Username and Password must be present'
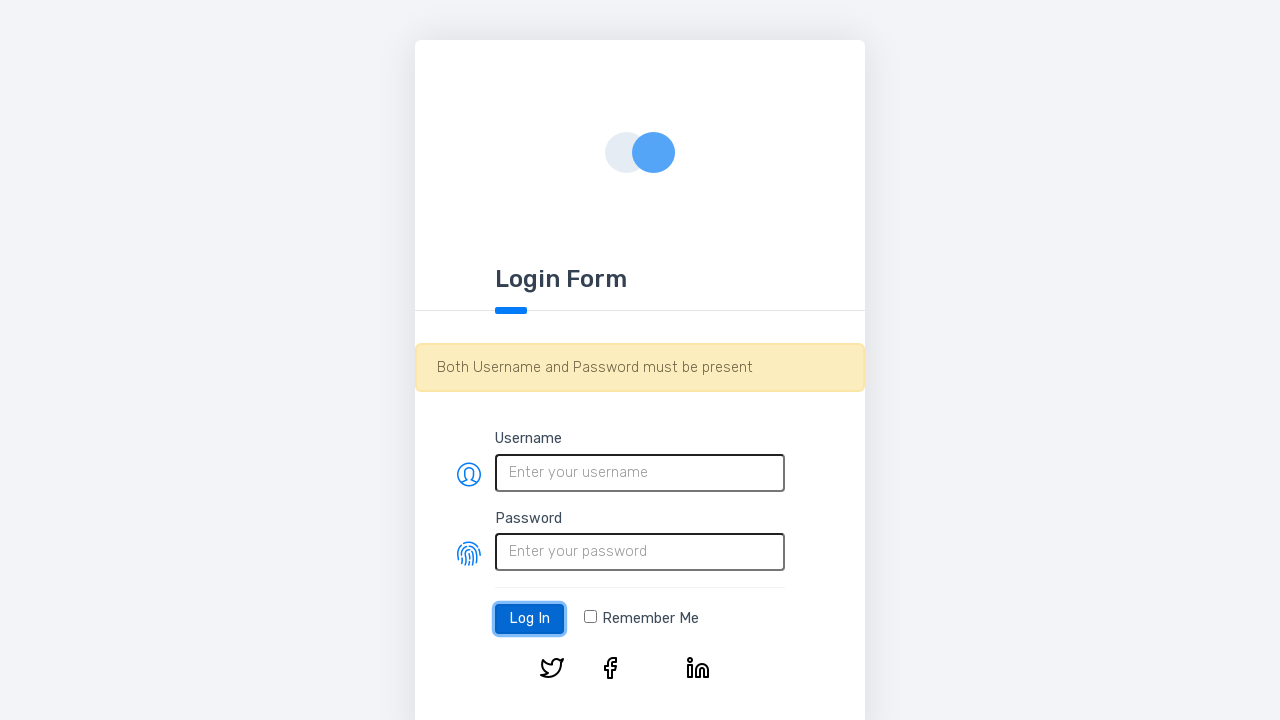

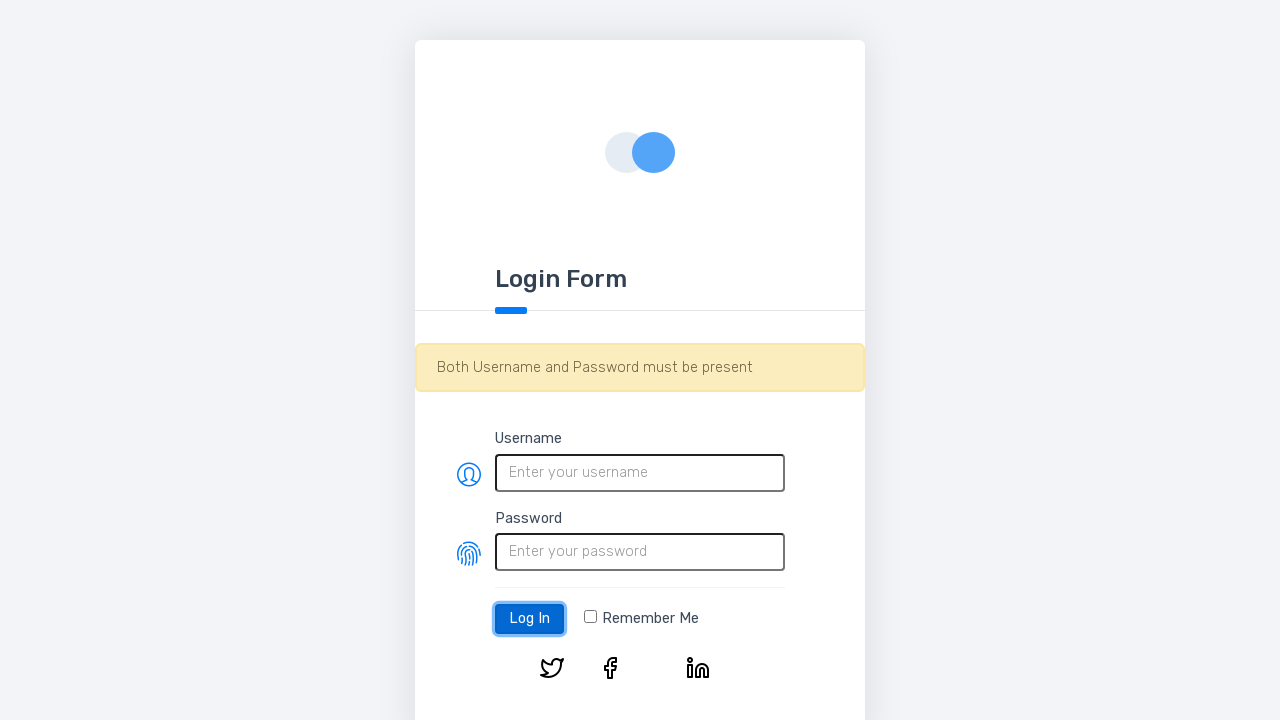